Tests viewing product details by clicking on product name and verifies detail page elements

Starting URL: https://www.saucedemo.com

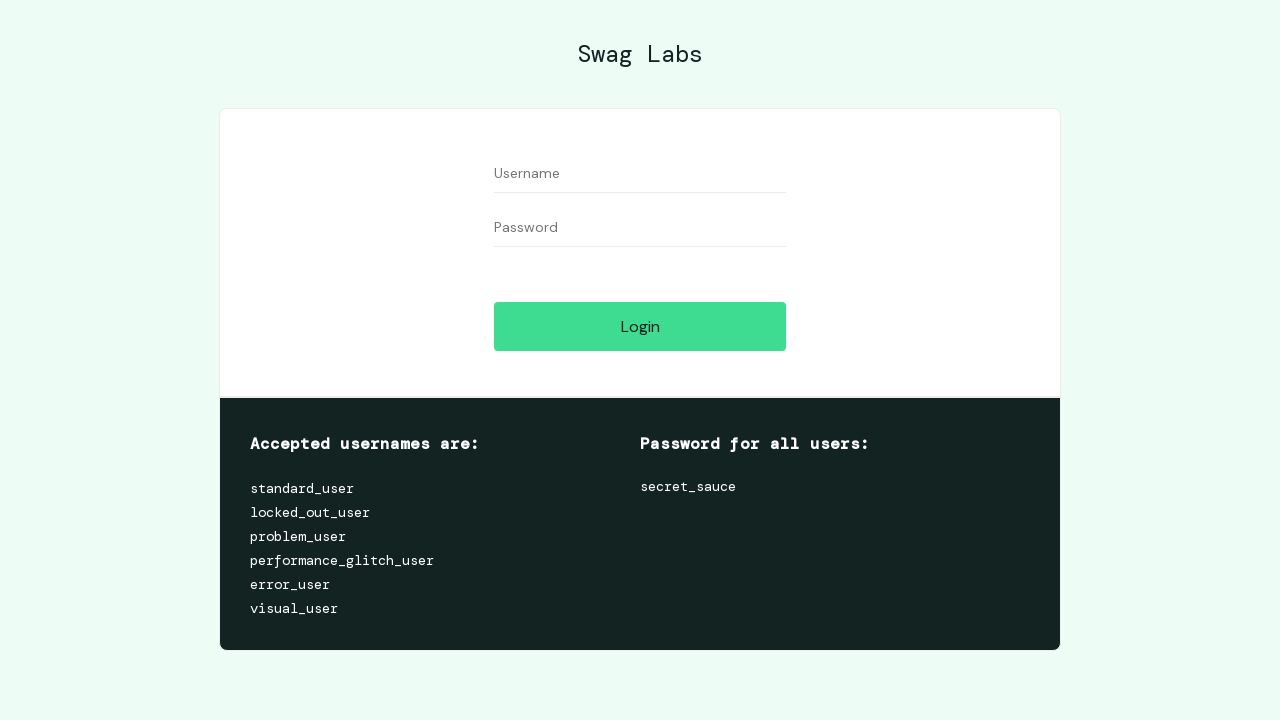

Filled username field with 'standard_user' on #user-name
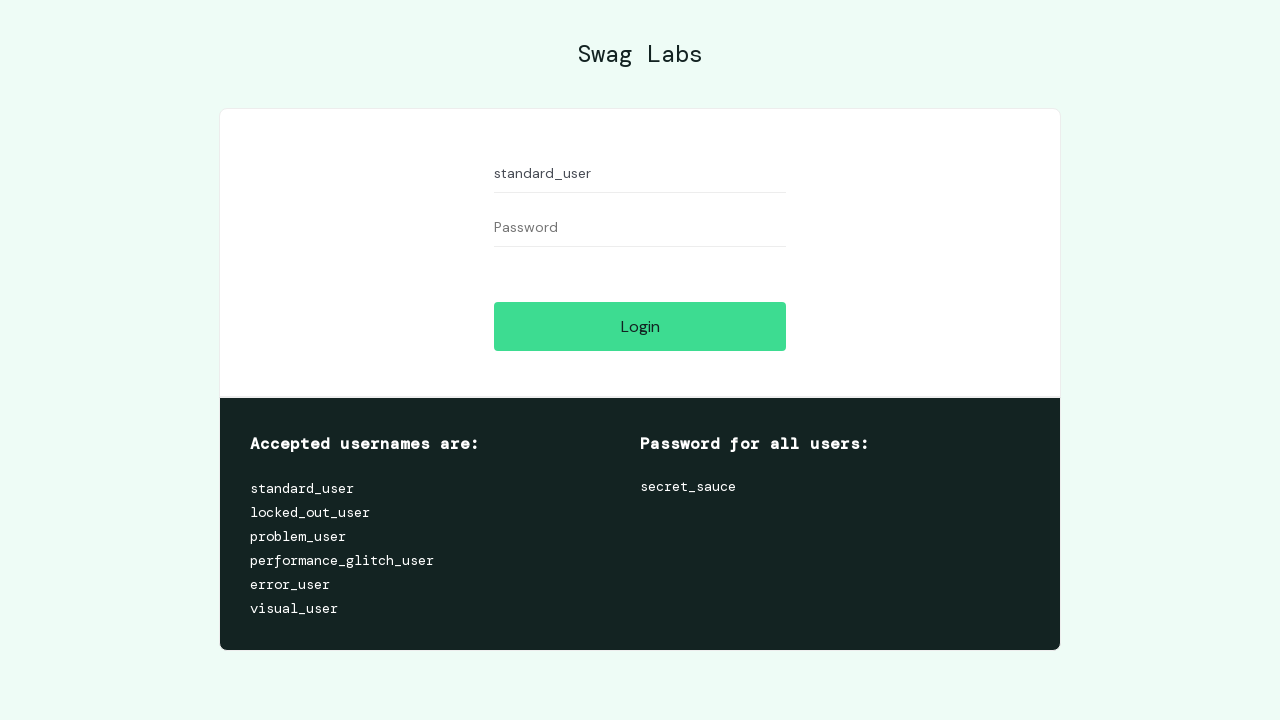

Filled password field with 'secret_sauce' on #password
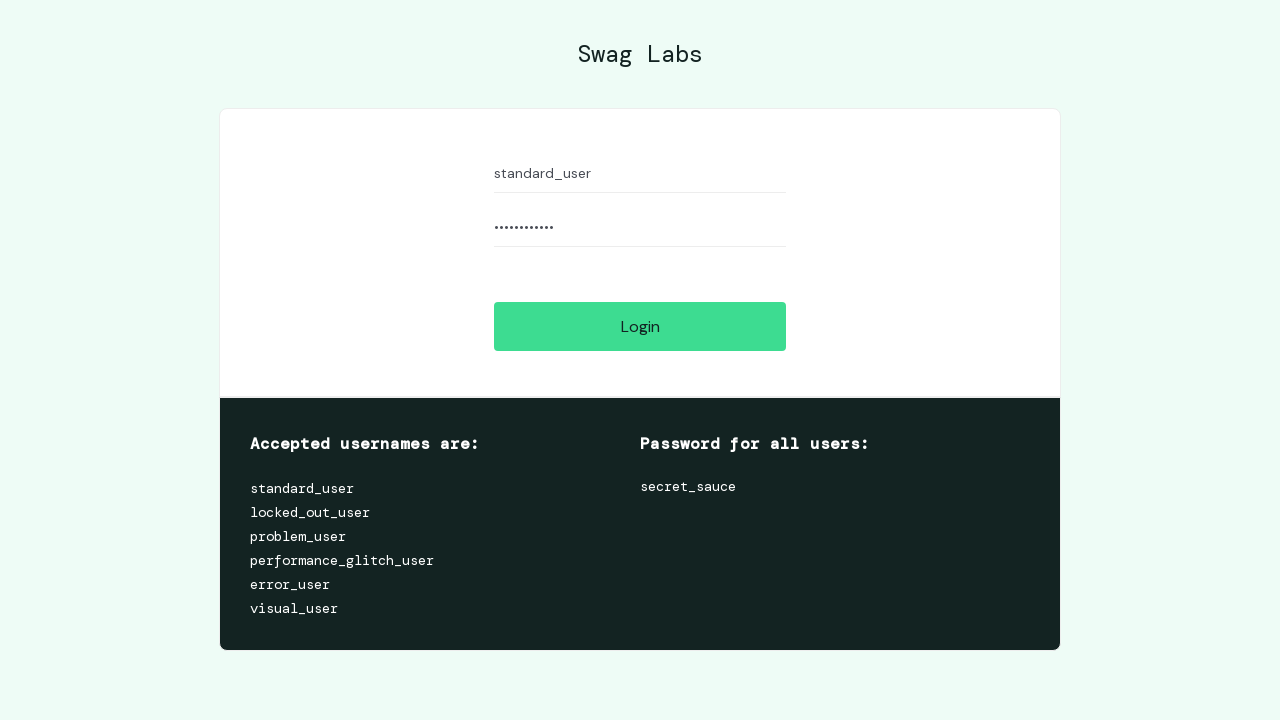

Clicked login button at (640, 326) on #login-button
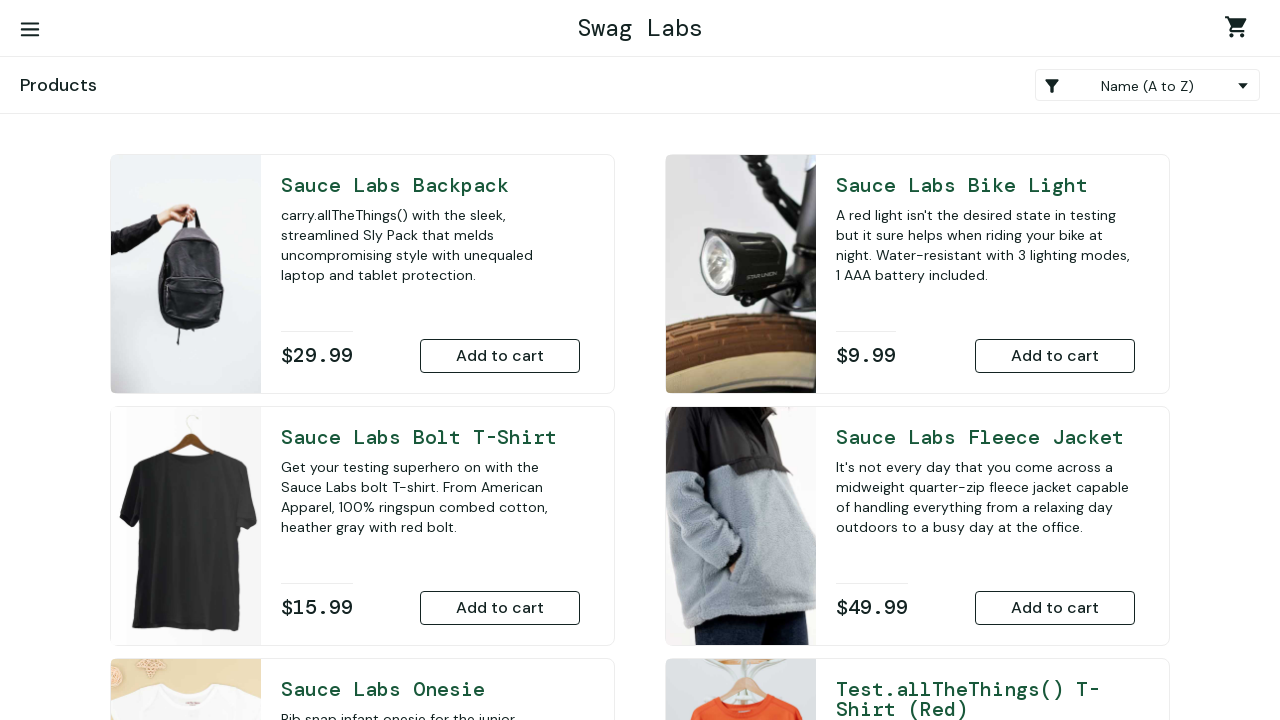

Inventory page loaded successfully
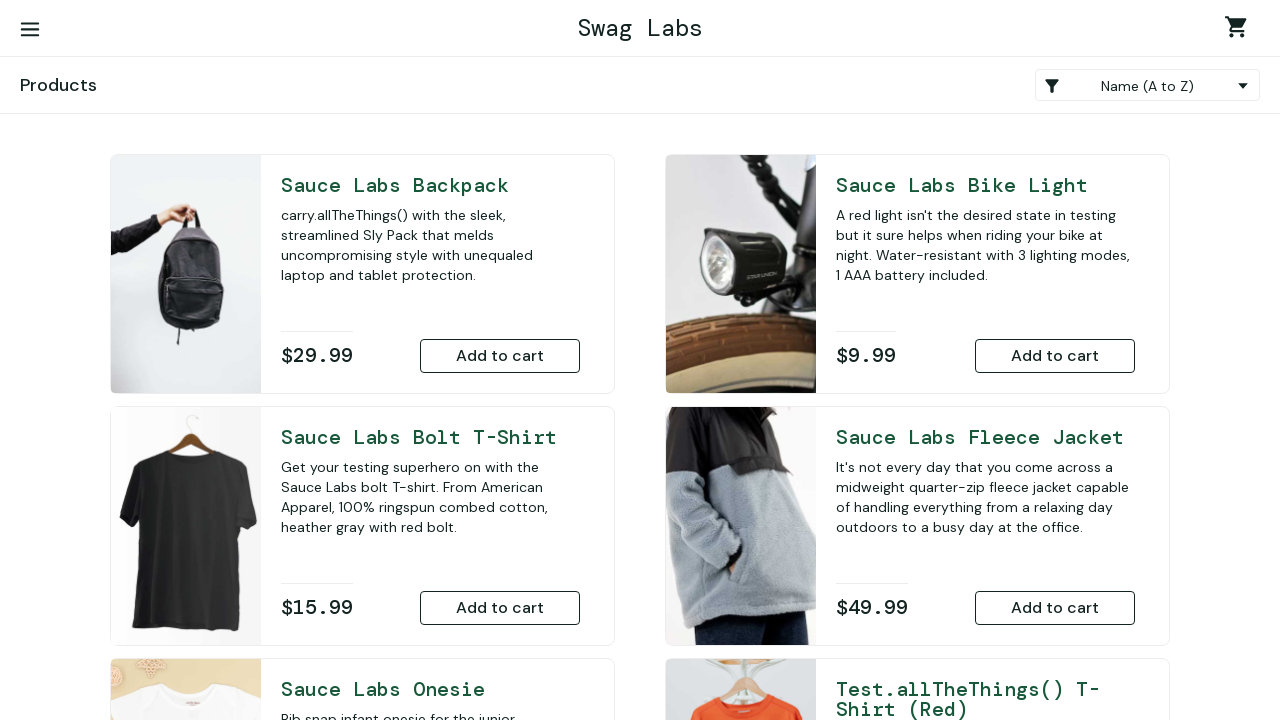

First product name element loaded
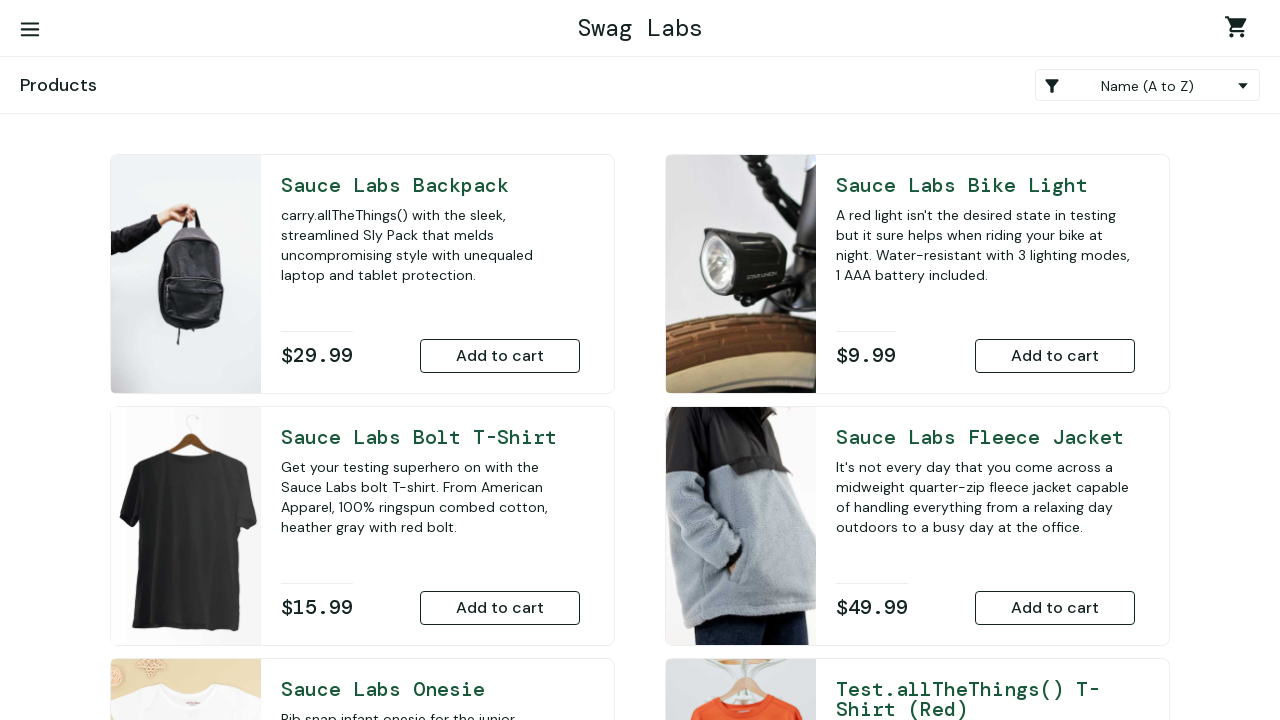

Captured product name text: 'Sauce Labs Backpack'
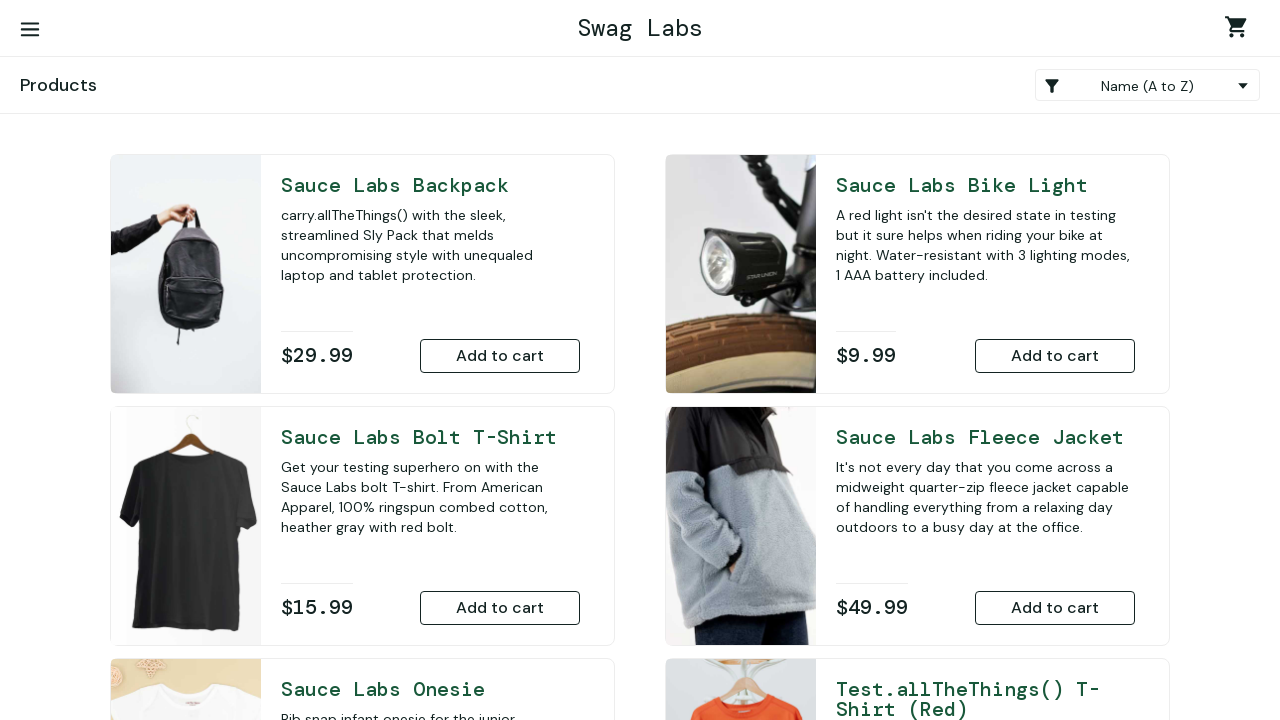

Clicked on product name to view details at (430, 185) on .inventory_item_name
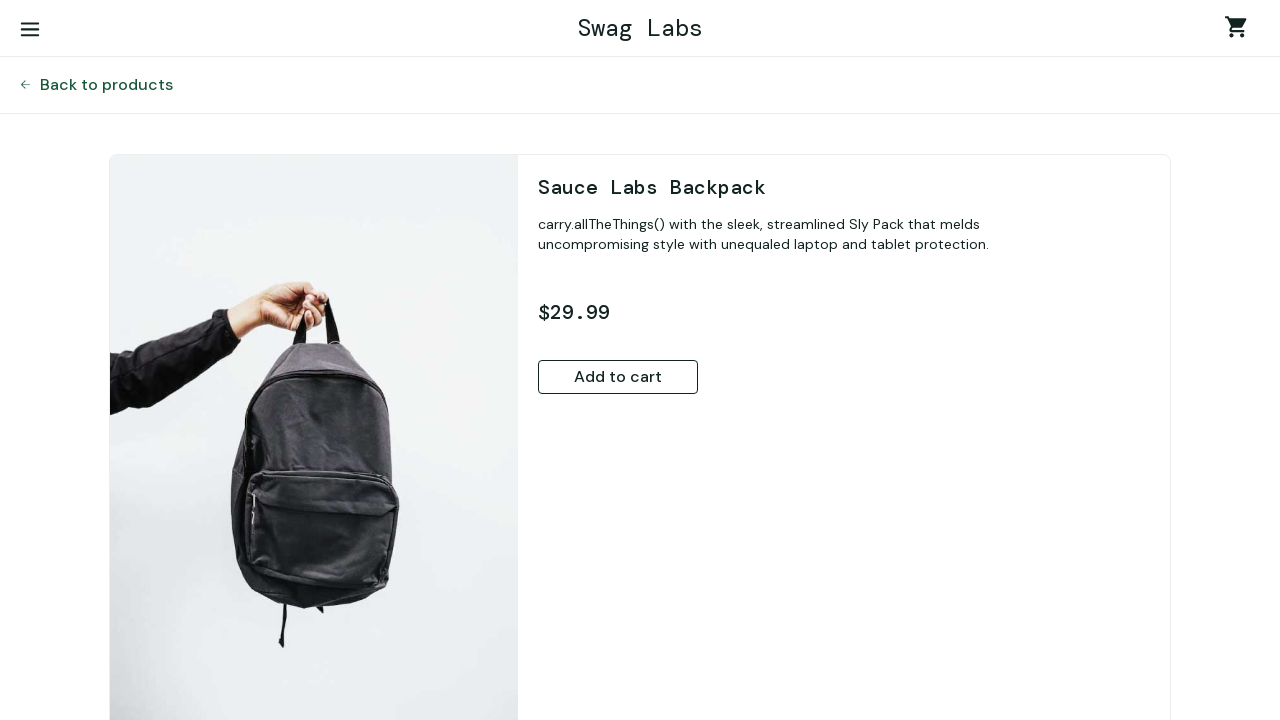

Product detail page loaded successfully
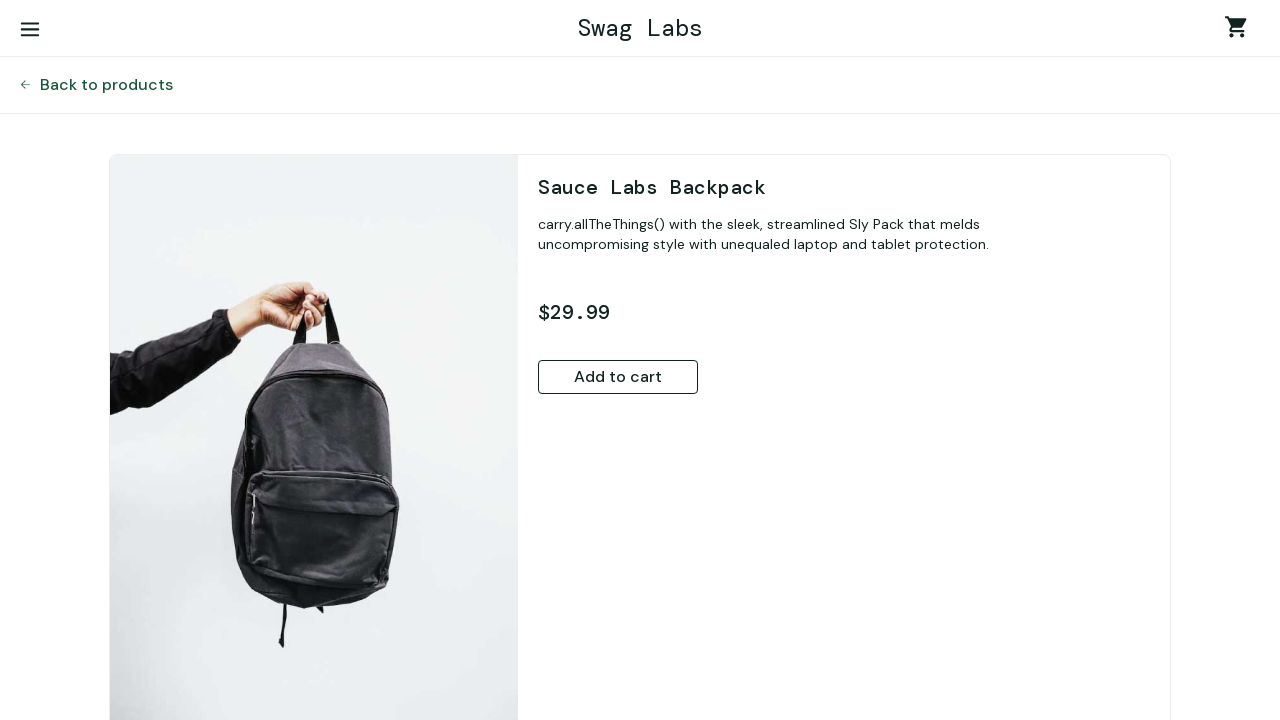

Product detail name element loaded
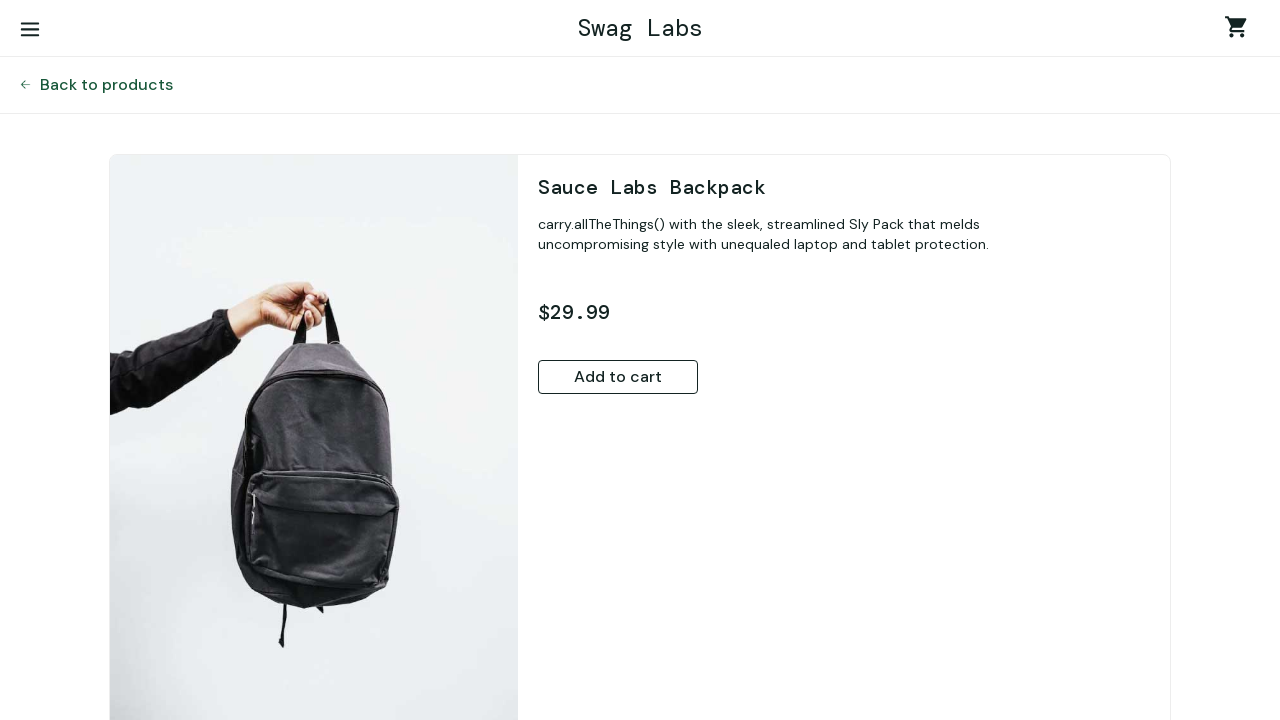

Verified product detail name matches inventory page name
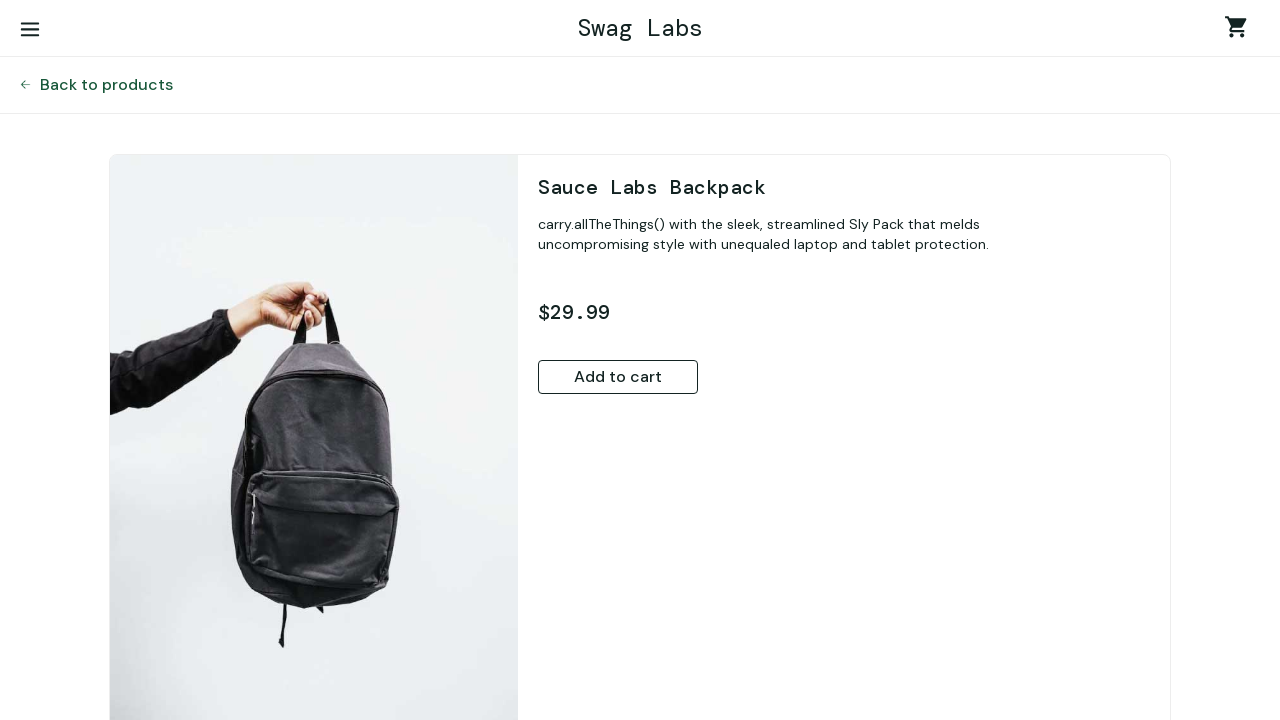

Product detail image element loaded
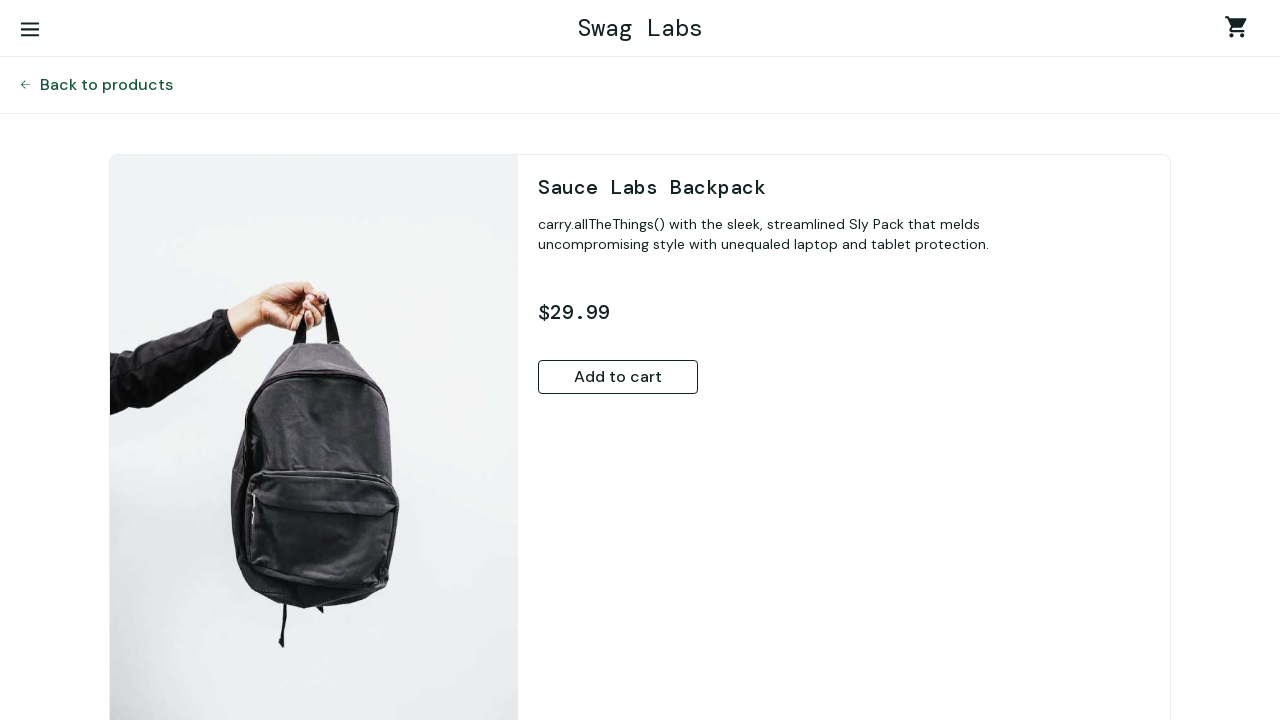

Product detail description element loaded
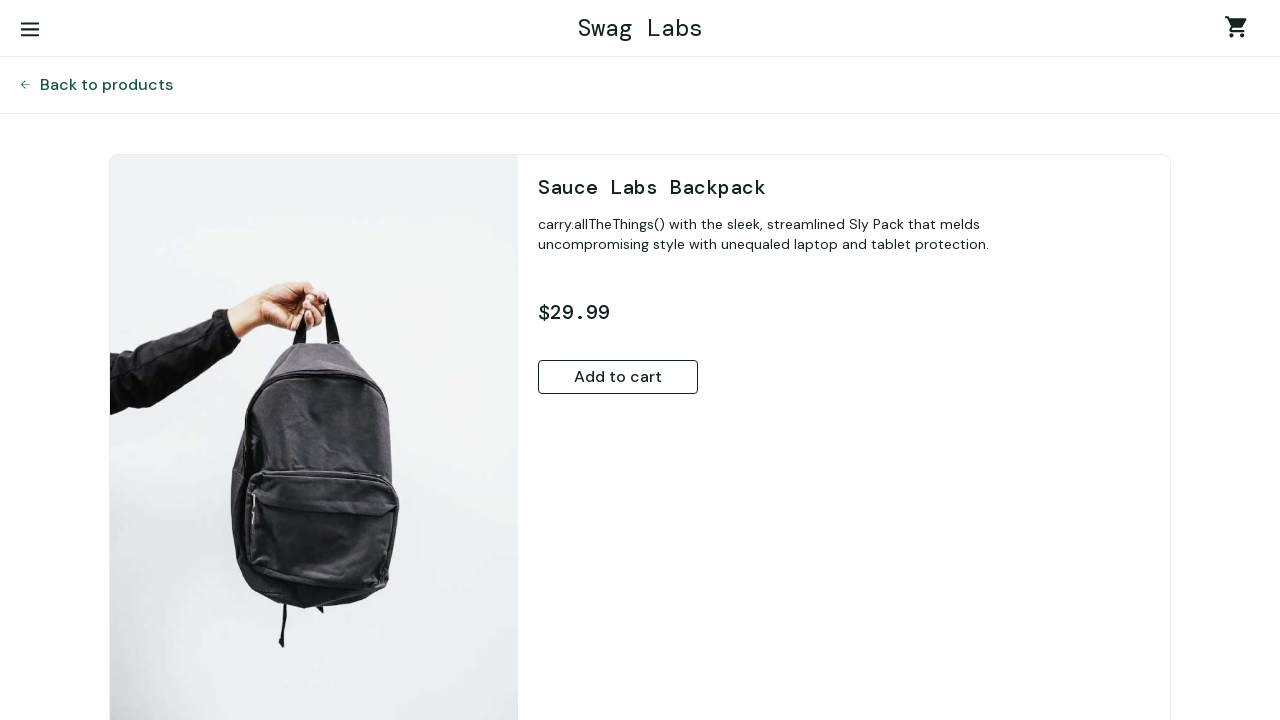

Product detail price element loaded
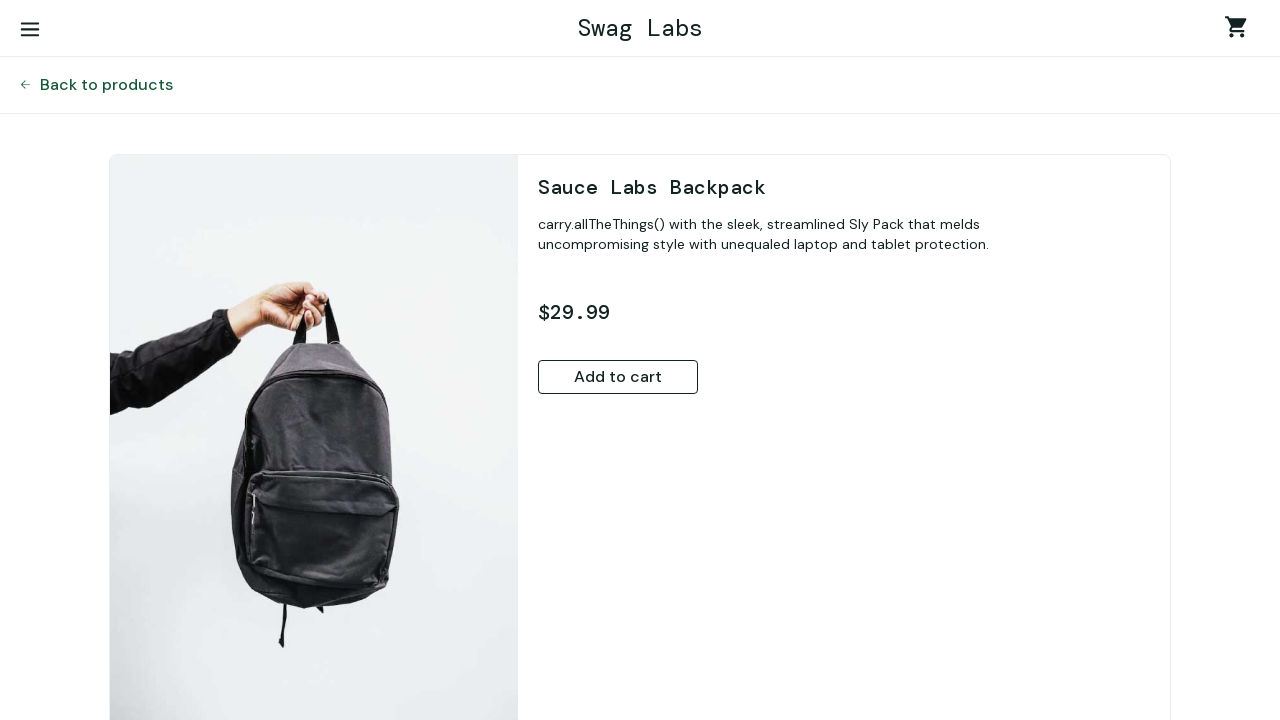

Back to products button element loaded
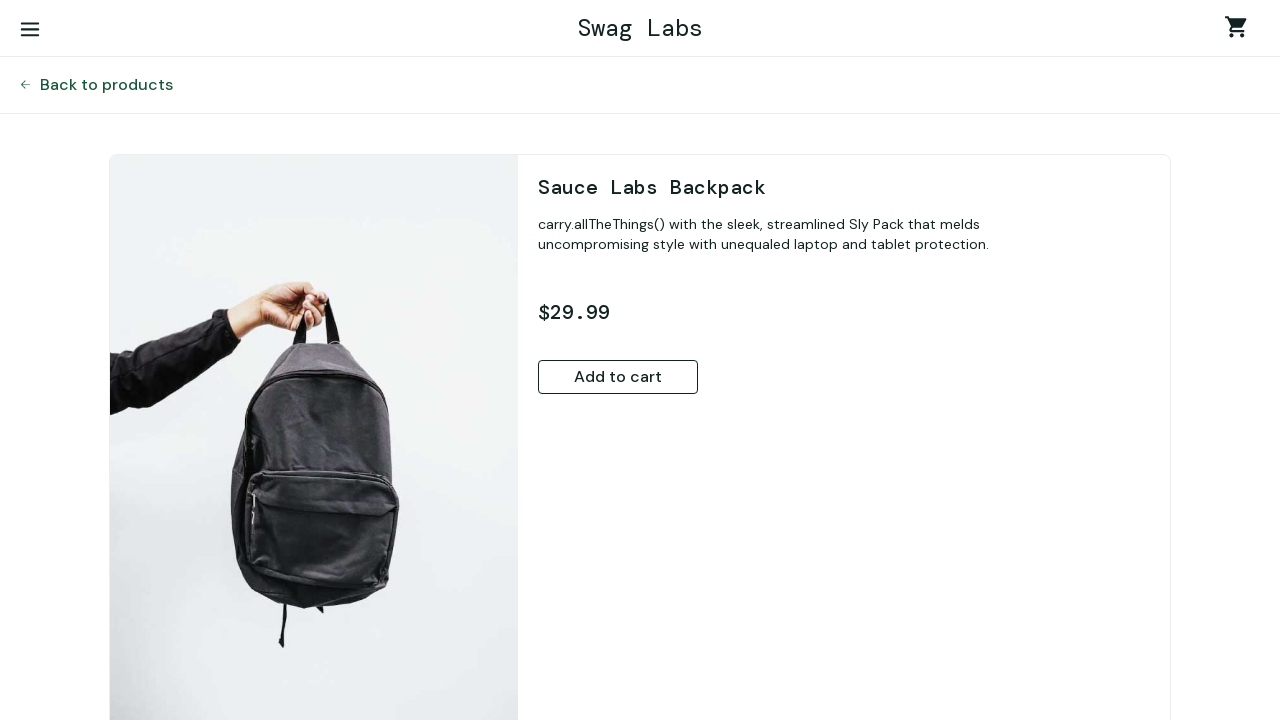

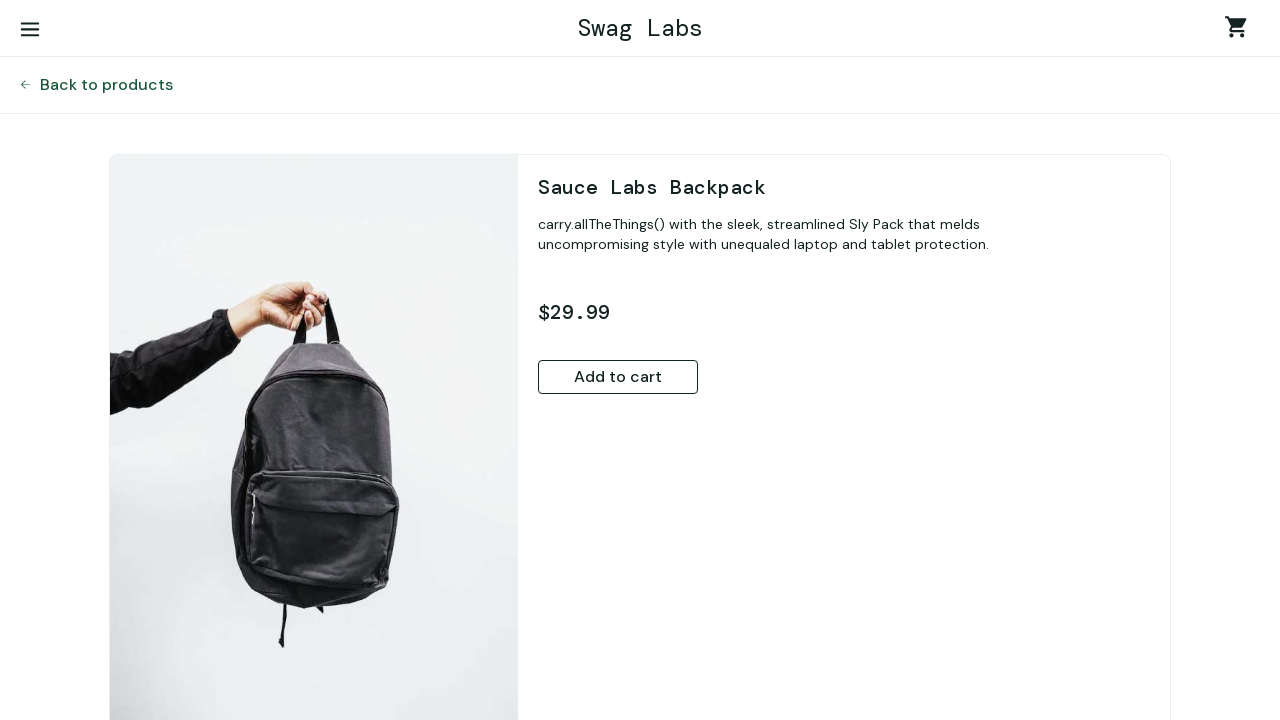